Tests different viewport sizes (mobile, tablet, desktop) on the demo page to check for horizontal overflow issues in the layout.

Starting URL: https://1001stories.seedsofempowerment.org/demo

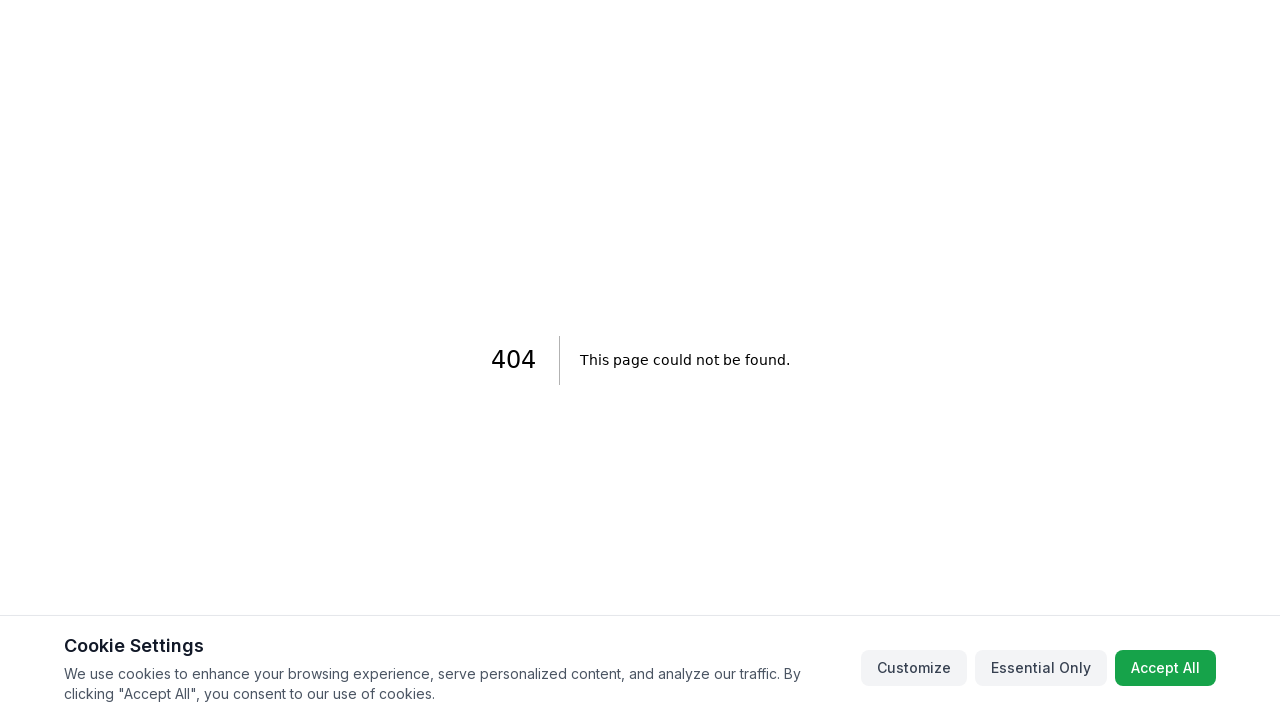

Waited for page to reach networkidle state
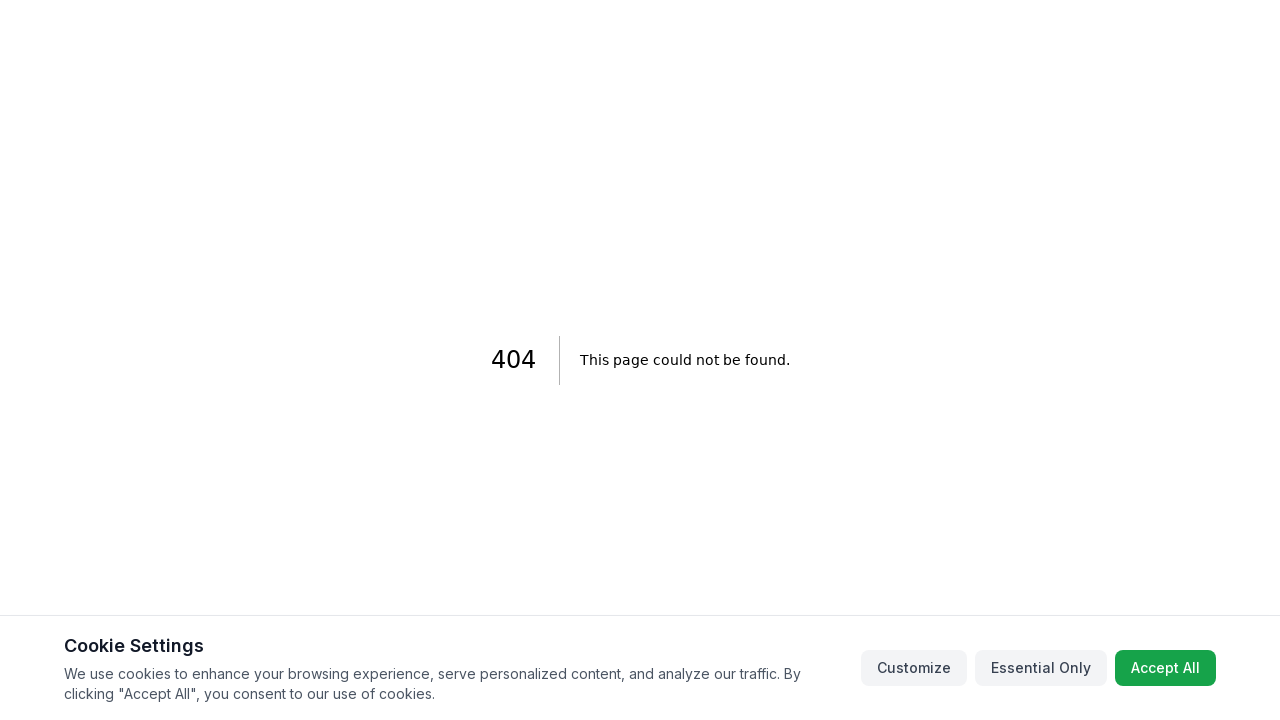

Located Submit Story or Add Story button
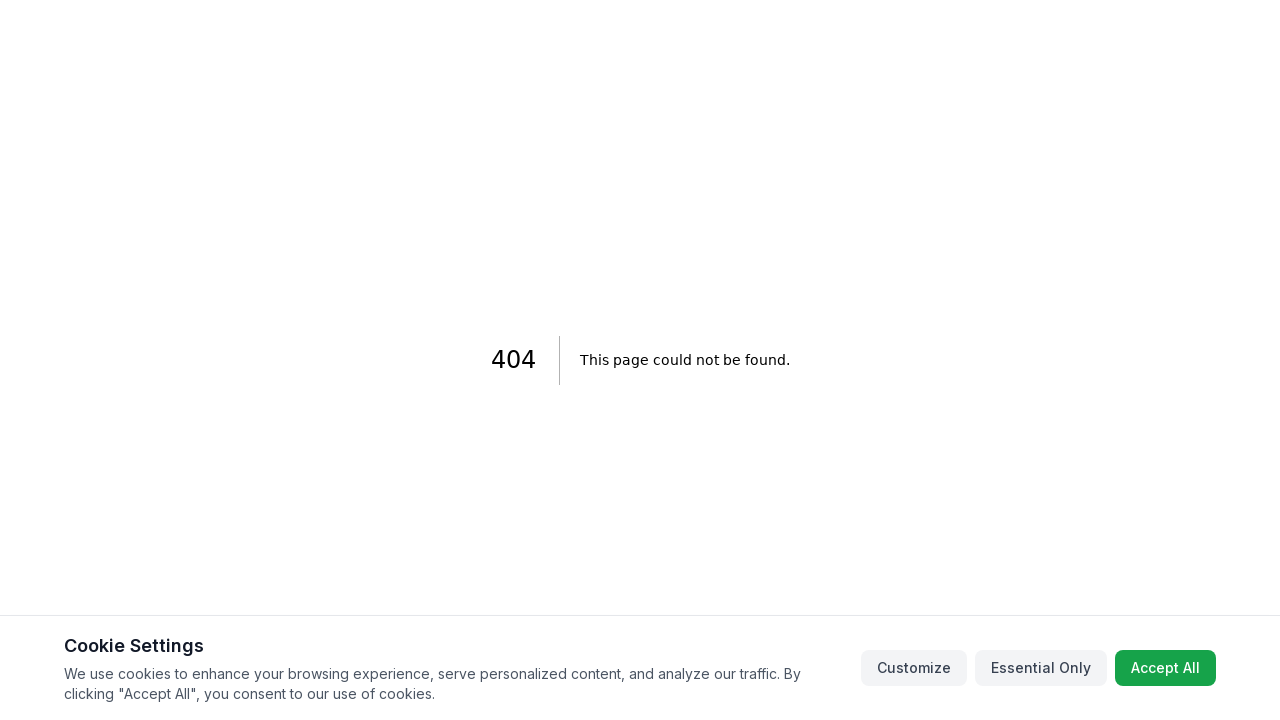

Set viewport to iPhone SE size (375x667)
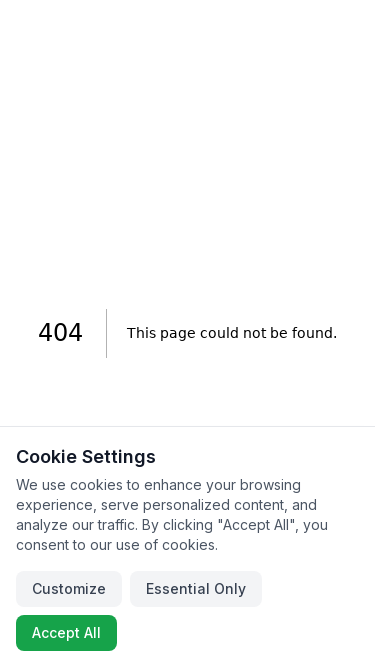

Waited 1 second for iPhone SE viewport to render
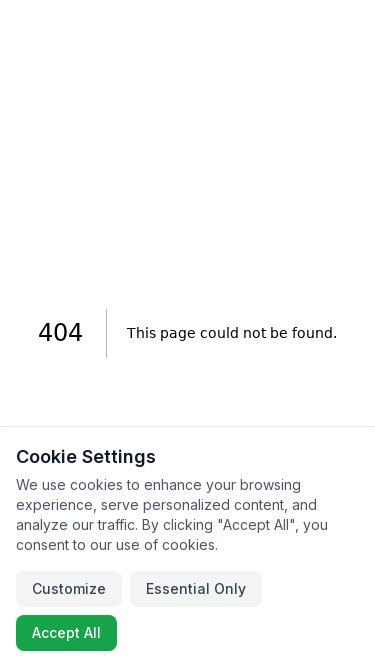

Set viewport to iPad Portrait size (768x1024)
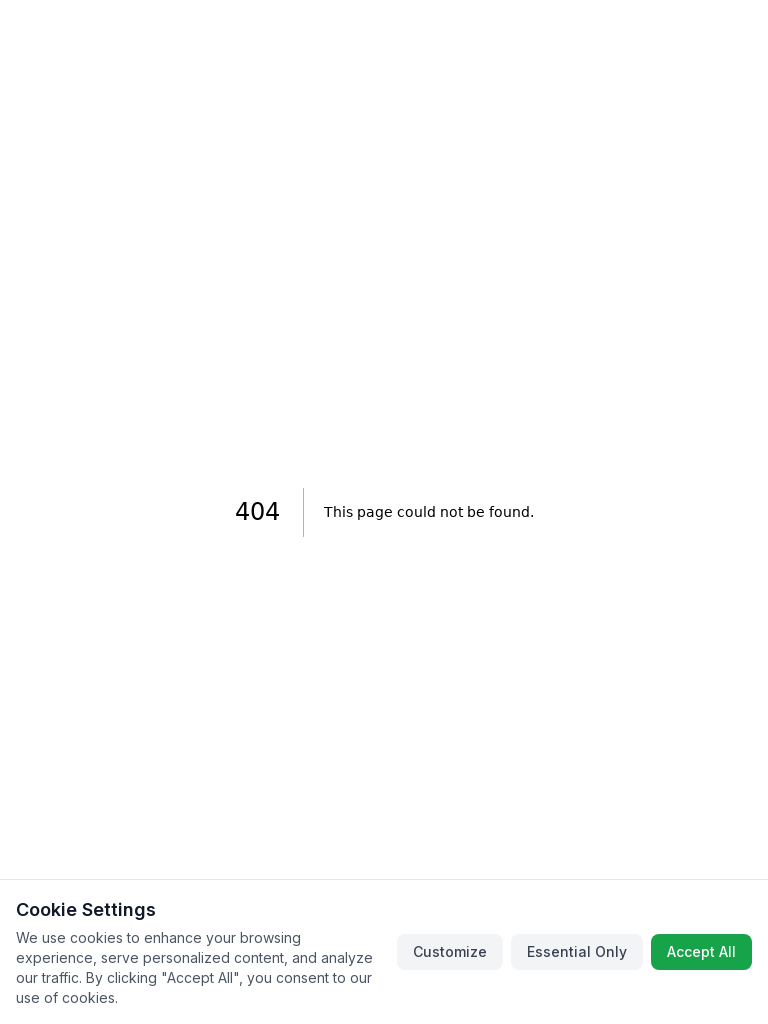

Waited 1 second for iPad Portrait viewport to render
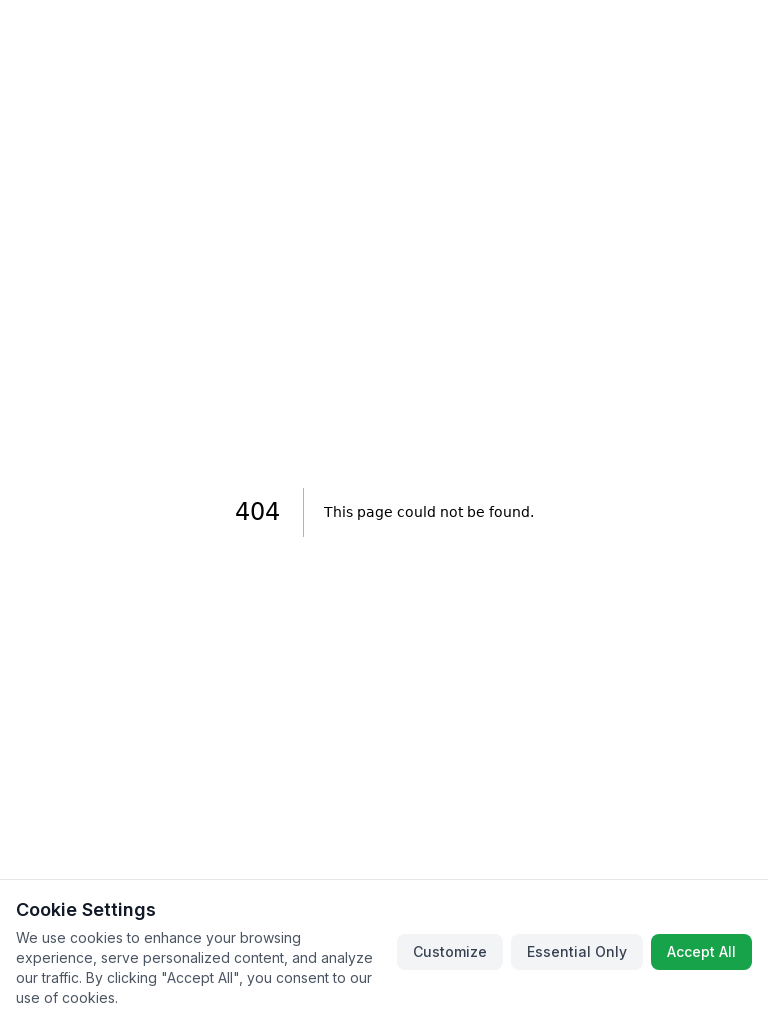

Set viewport to Desktop size (1200x800)
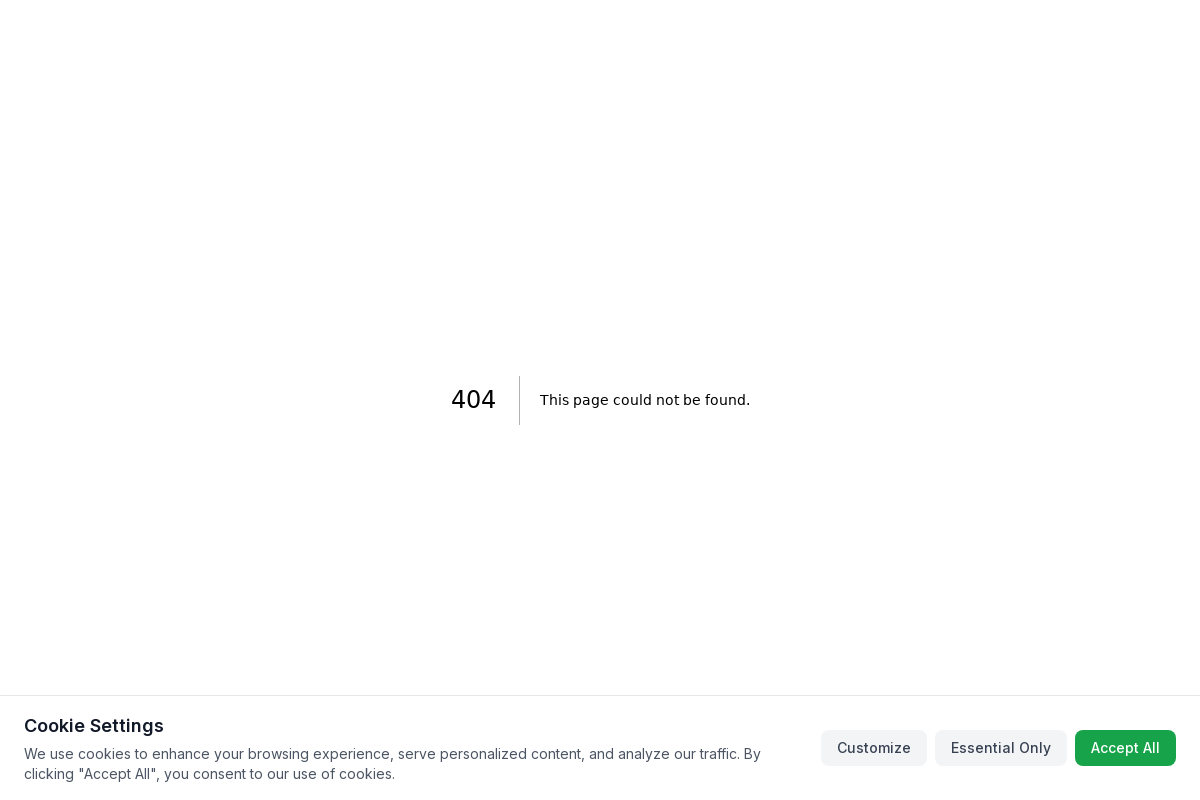

Waited 1 second for Desktop viewport to render
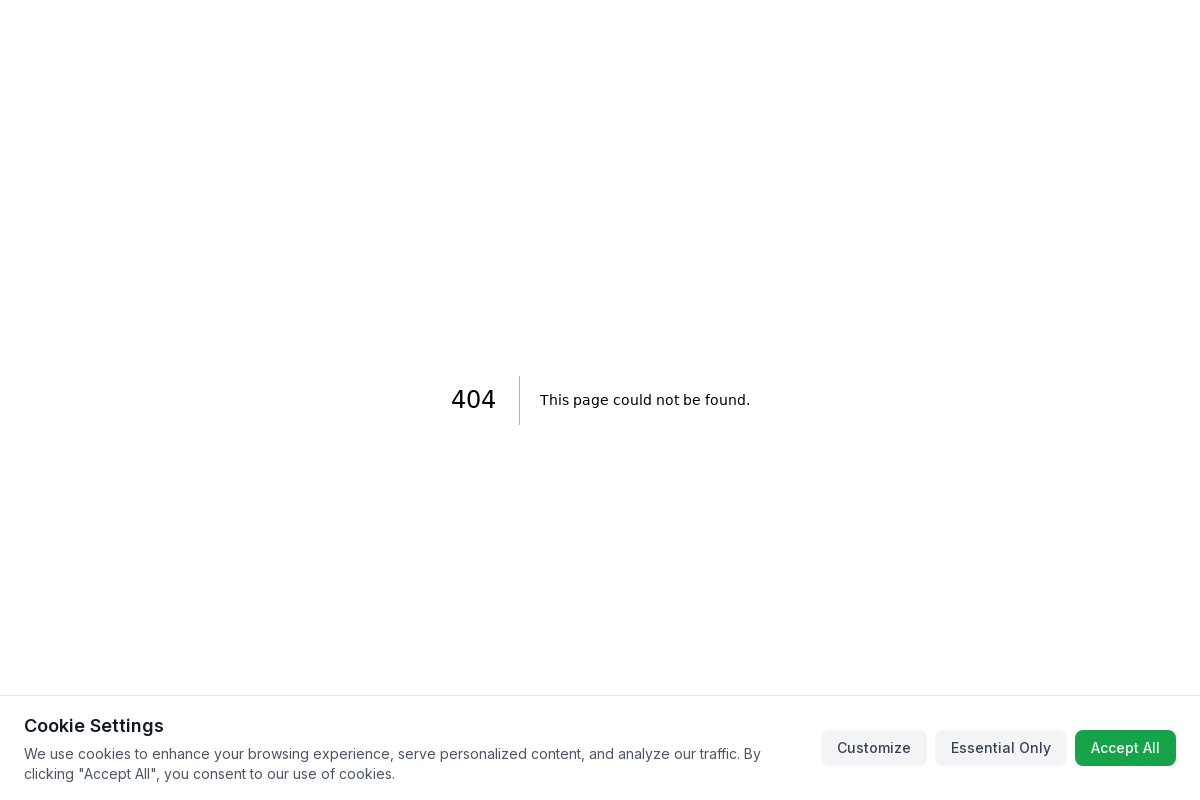

Verified page is still functional after all viewport size changes
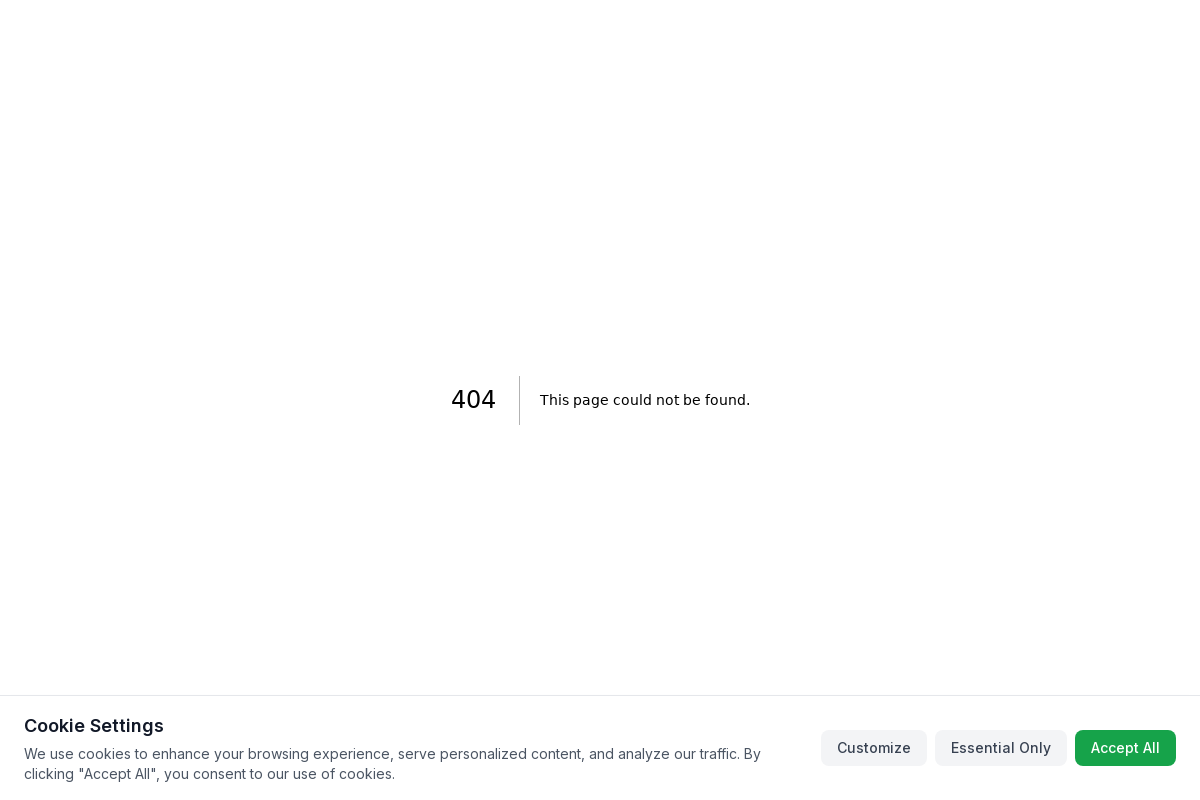

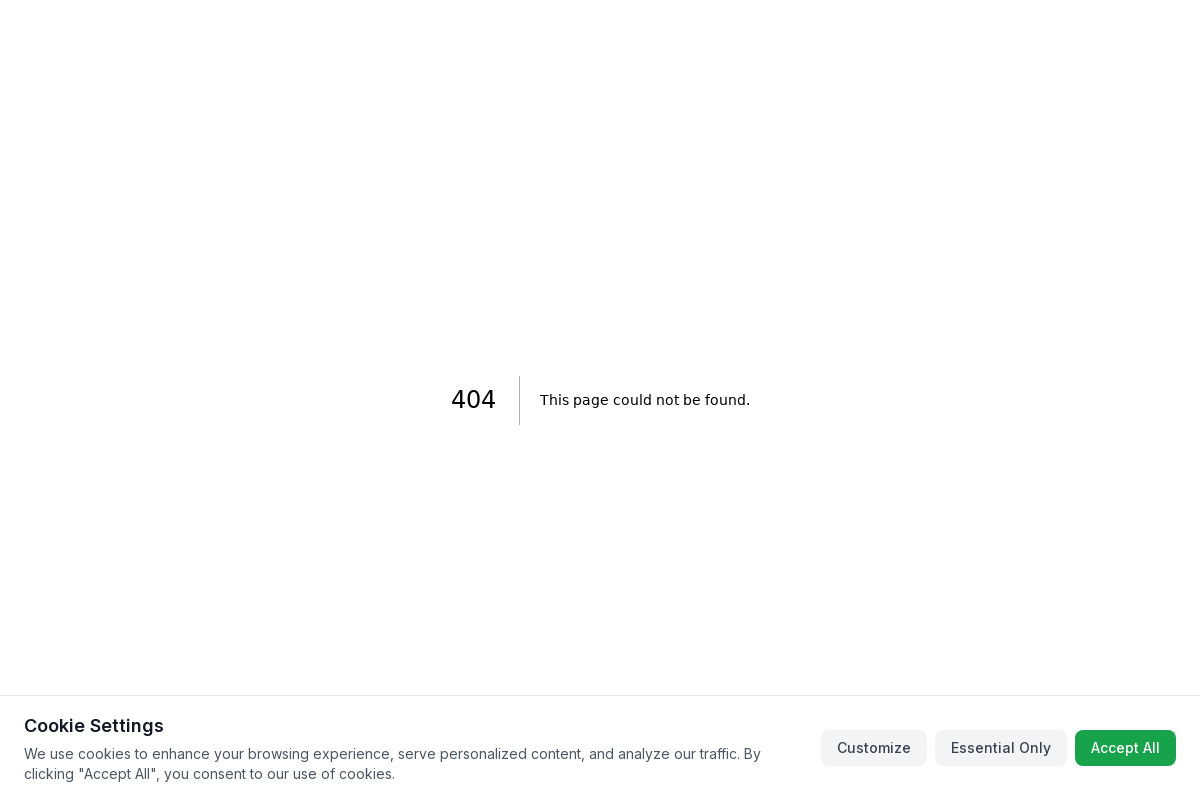